Tests handling a confirmation alert dialog by clicking confirm button and accepting

Starting URL: https://demoqa.com/alerts

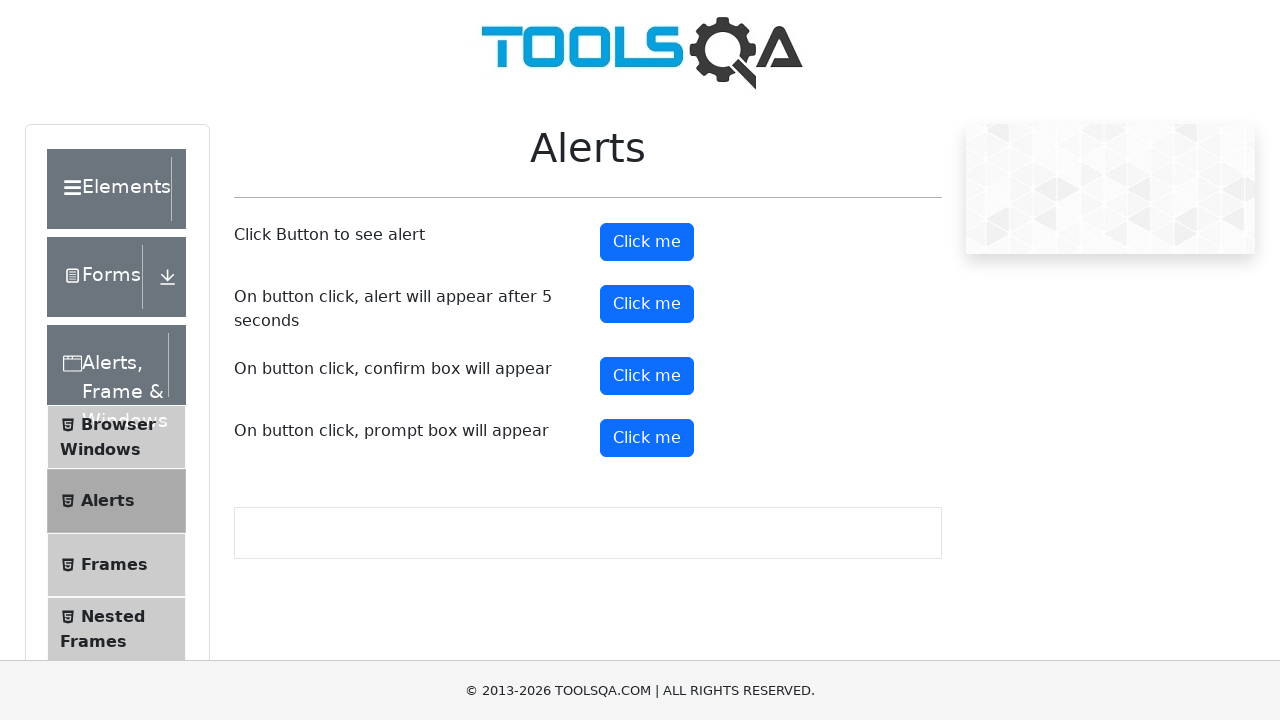

Set up dialog handler to accept confirmation alerts
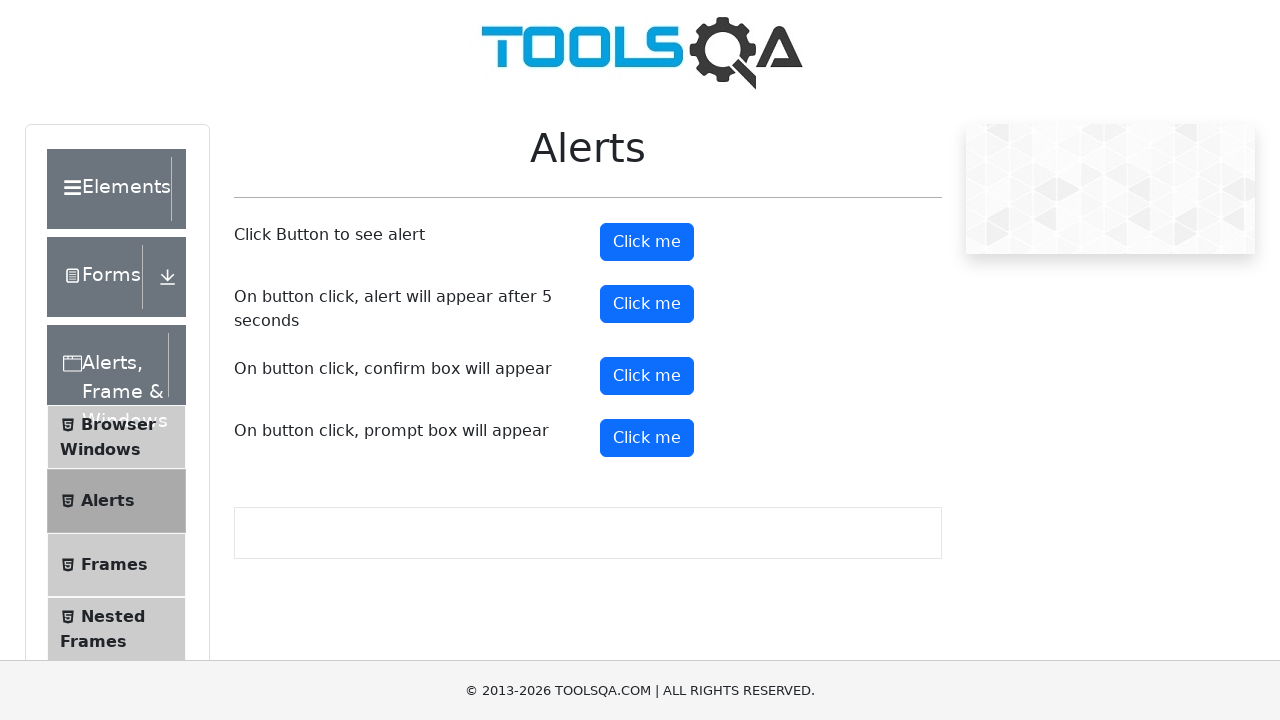

Clicked the confirm button to trigger confirmation alert at (647, 376) on button#confirmButton
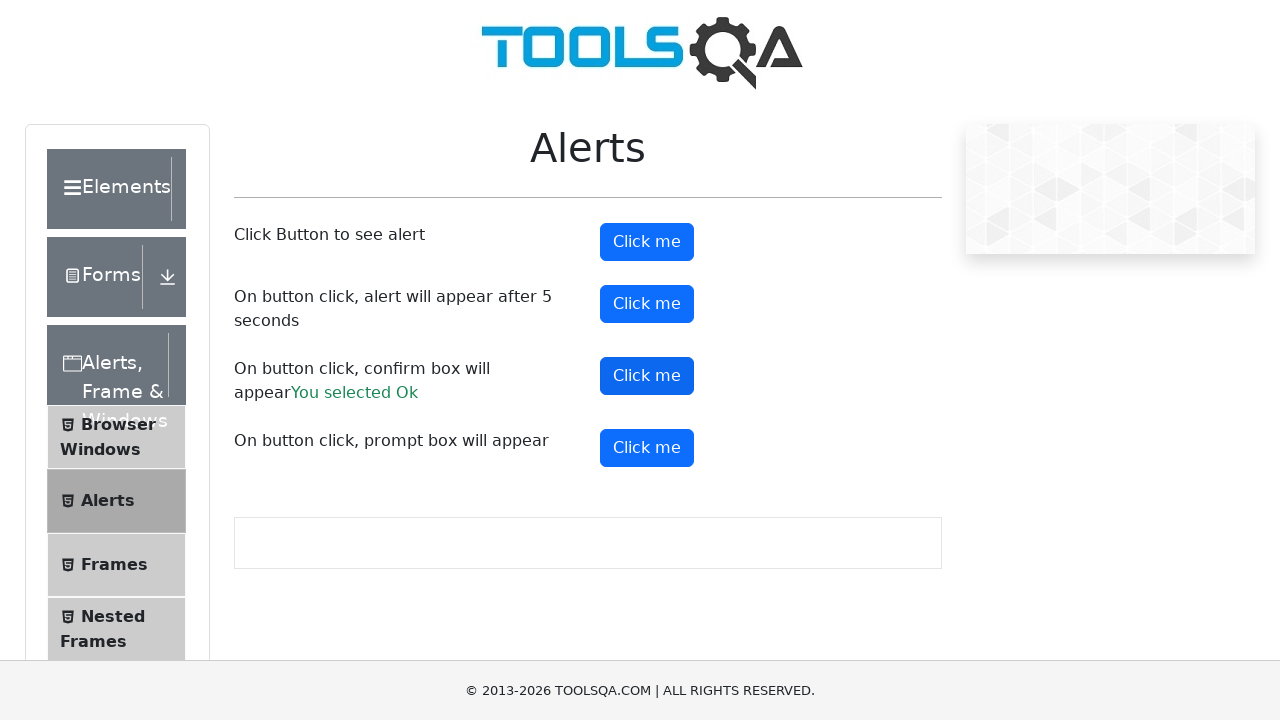

Waited for confirmation result message to appear
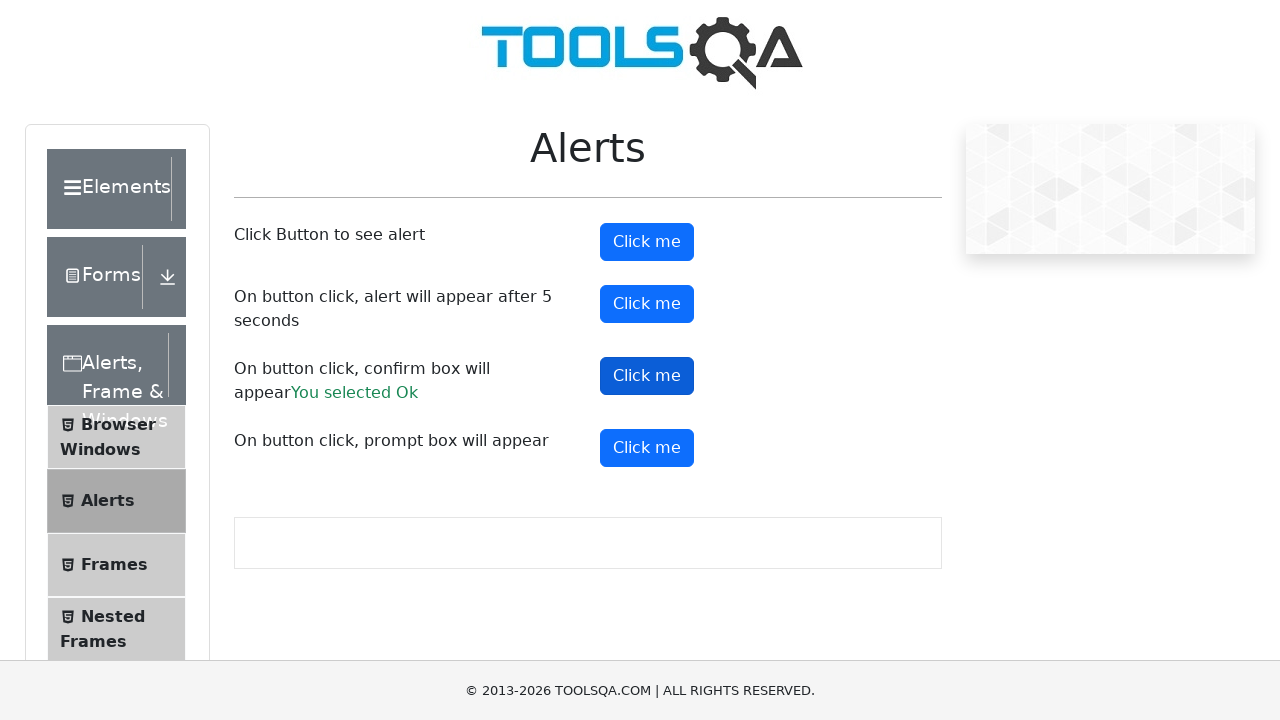

Retrieved confirmation result text: You selected Ok
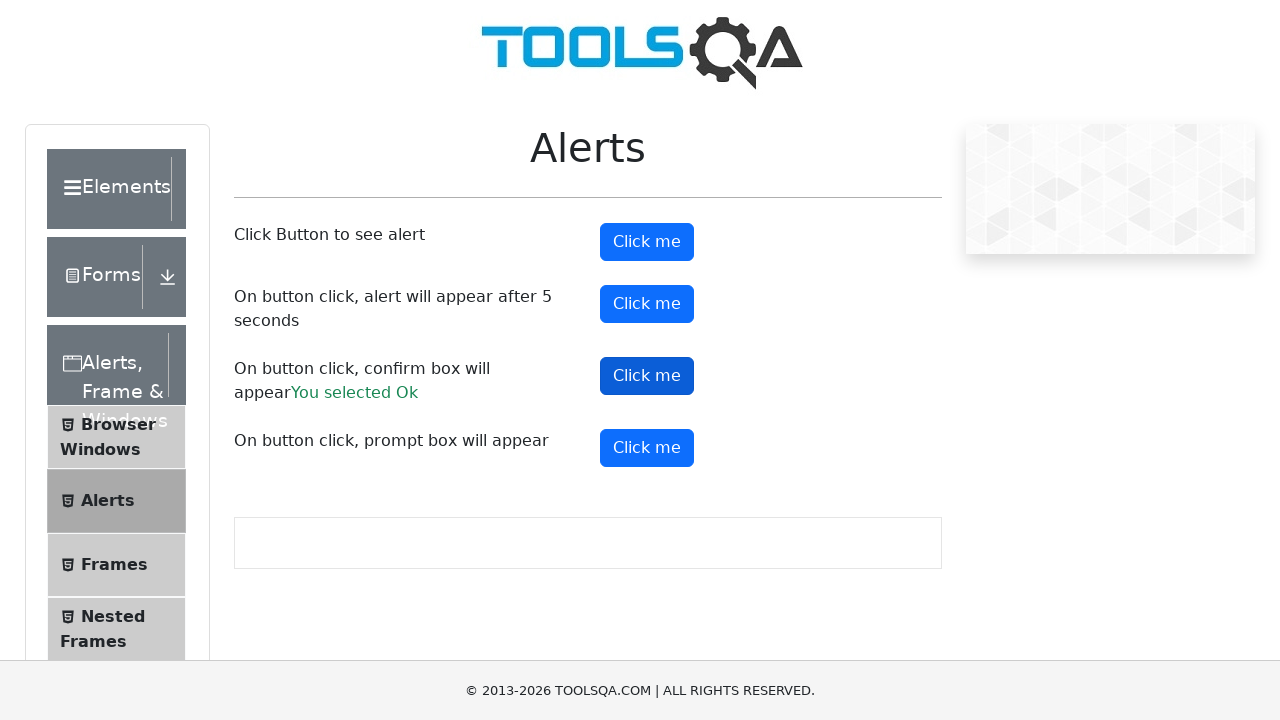

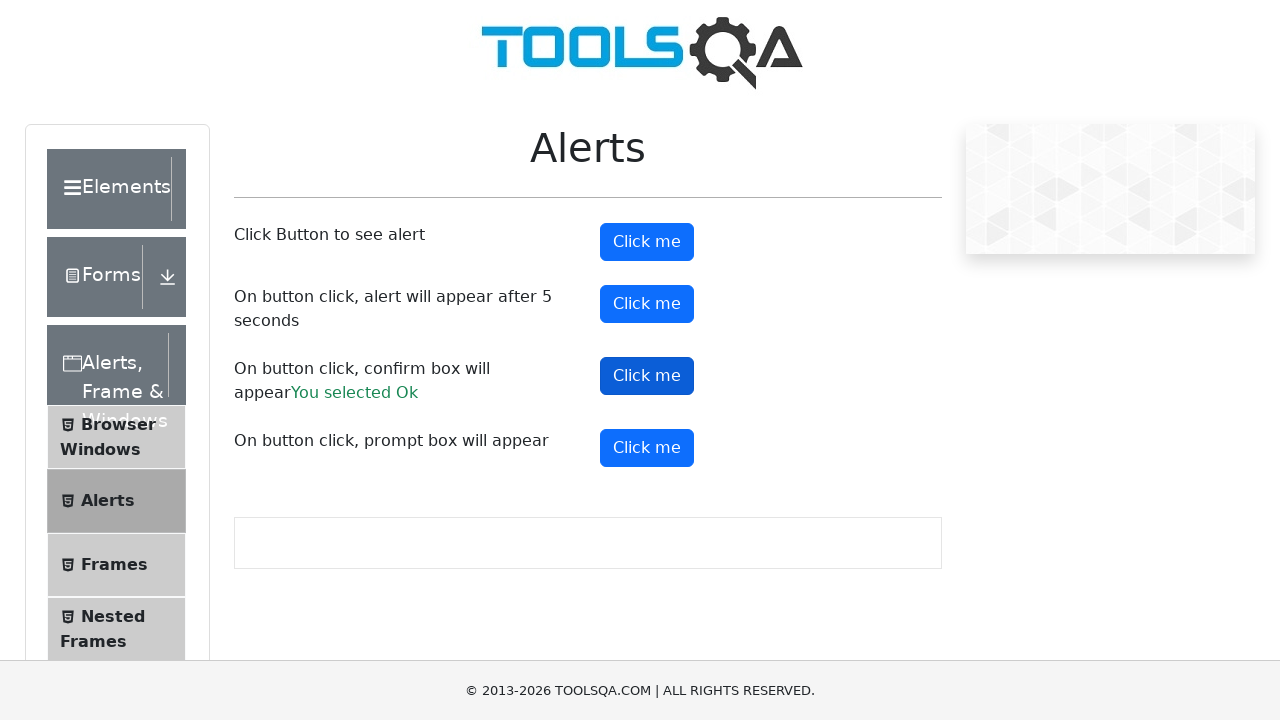